Tests the upload and download functionality on demoqa.com by clicking the download button and verifying UI elements. The upload portion is simplified since it requires local files.

Starting URL: https://demoqa.com/upload-download

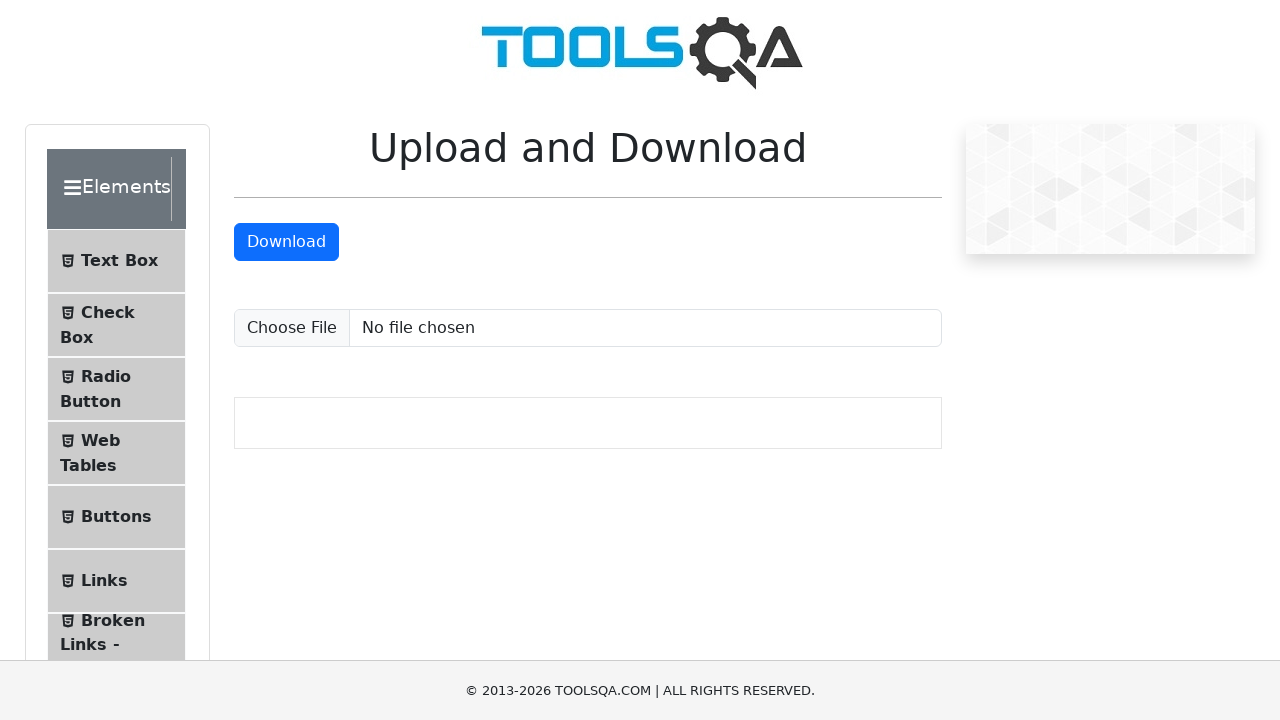

Download button element loaded and is visible
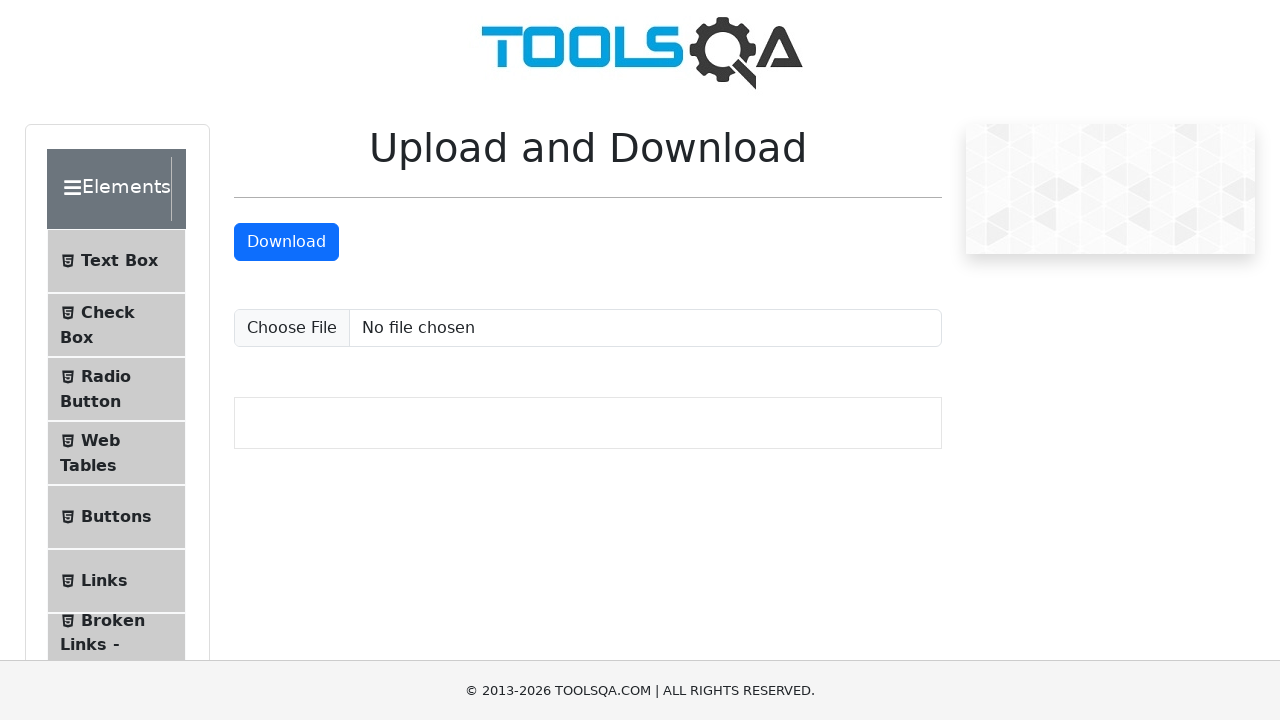

Clicked the download button at (286, 242) on #downloadButton
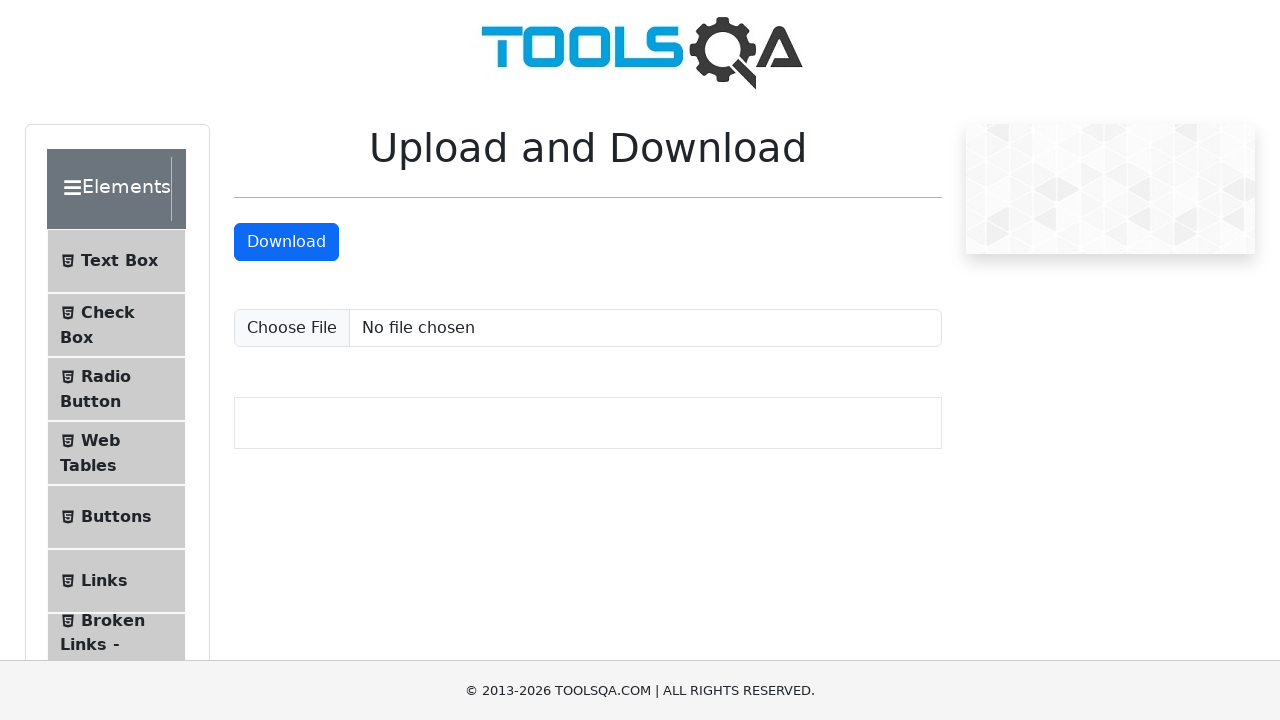

Upload input element is attached to the DOM
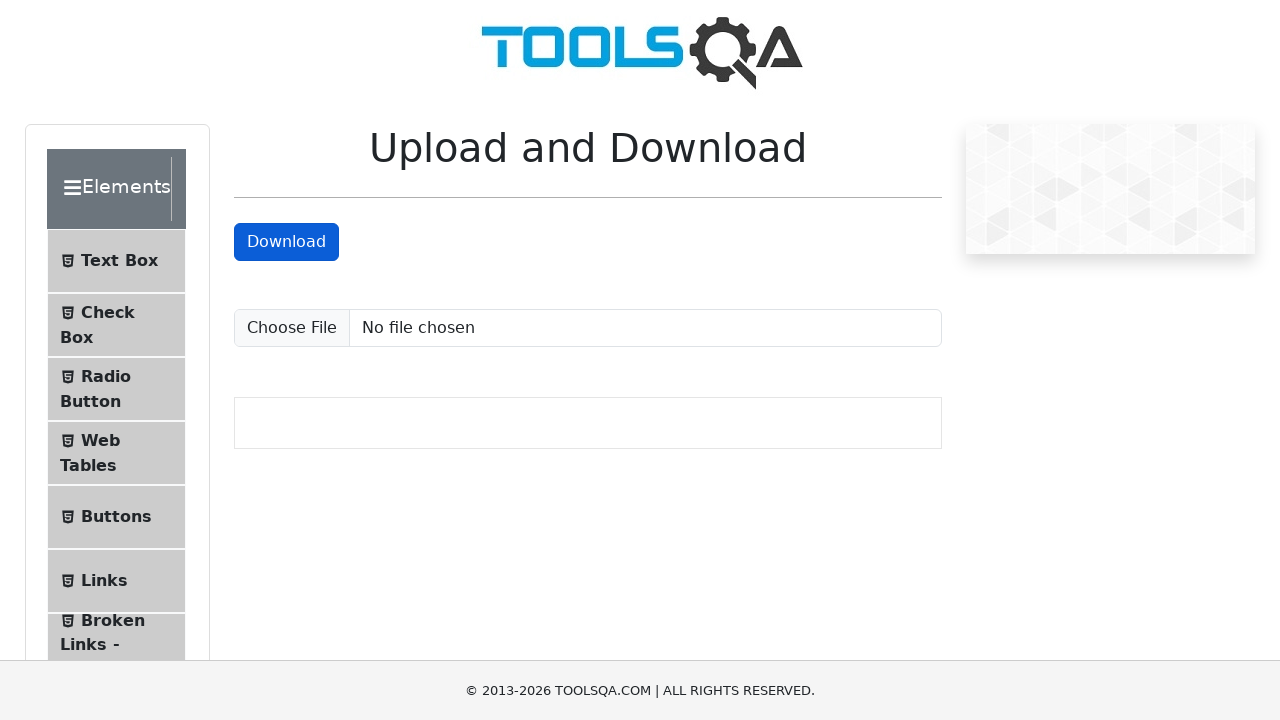

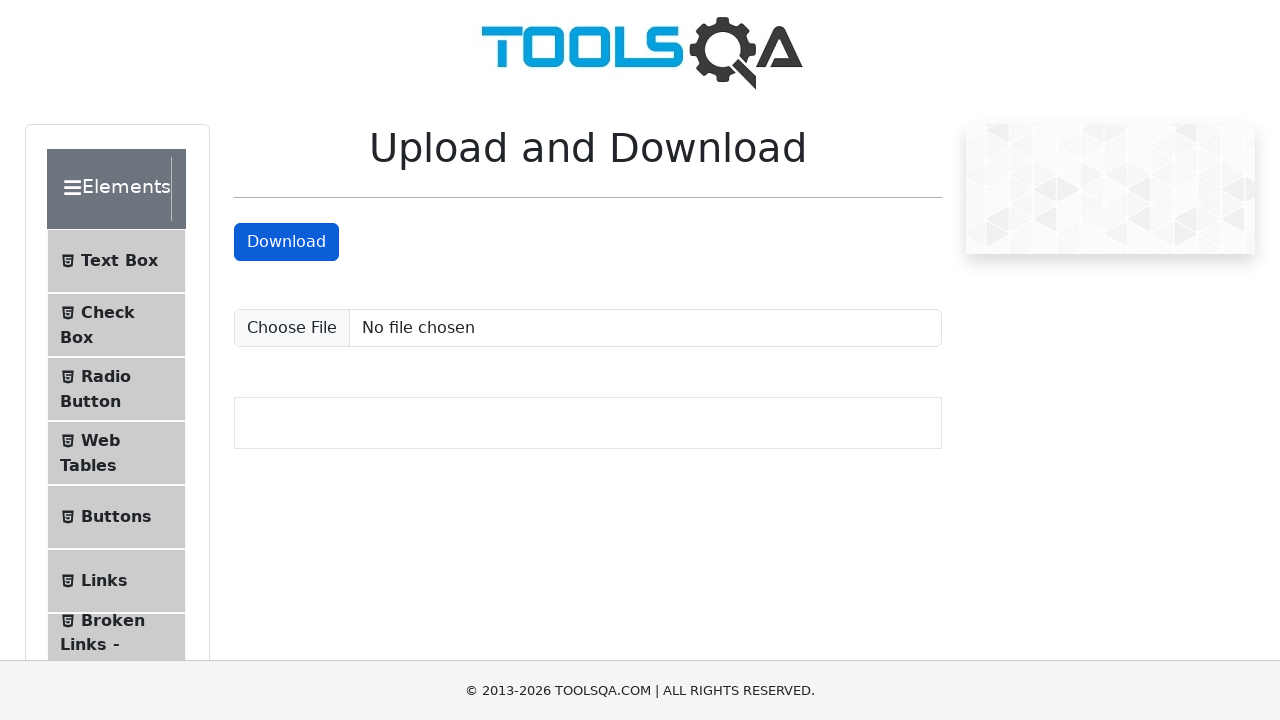